Tests window handling functionality by opening new windows/tabs, switching between them, and verifying multiple window scenarios

Starting URL: https://www.leafground.com/window.xhtml

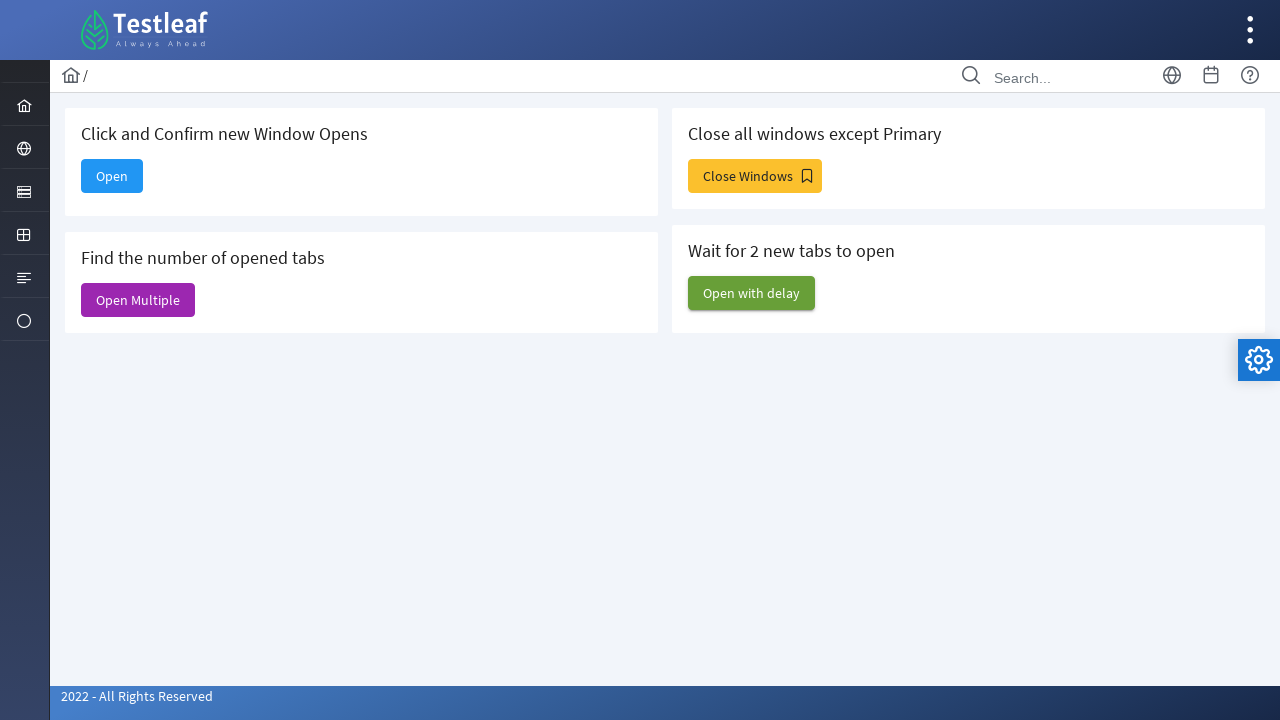

Clicked Open button to open new window at (112, 176) on button#j_idt88\:new
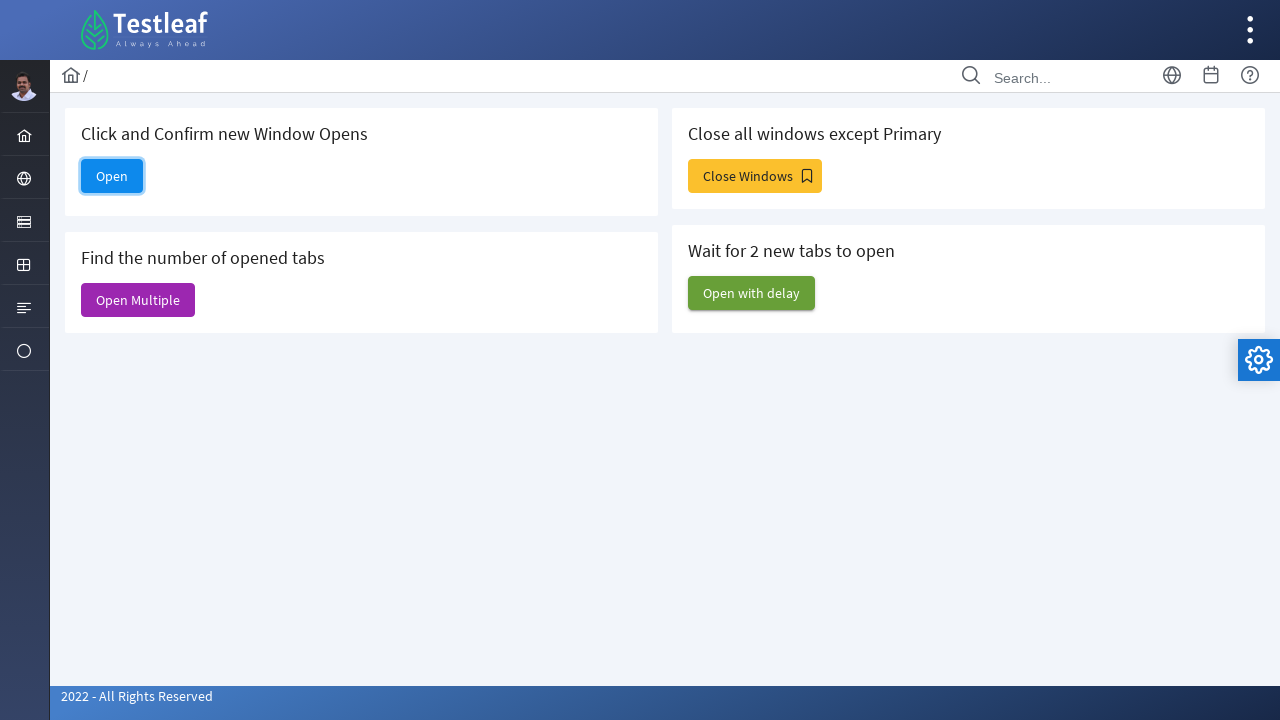

Clicked button to open multiple windows and captured new page at (138, 300) on button#j_idt88\:j_idt91
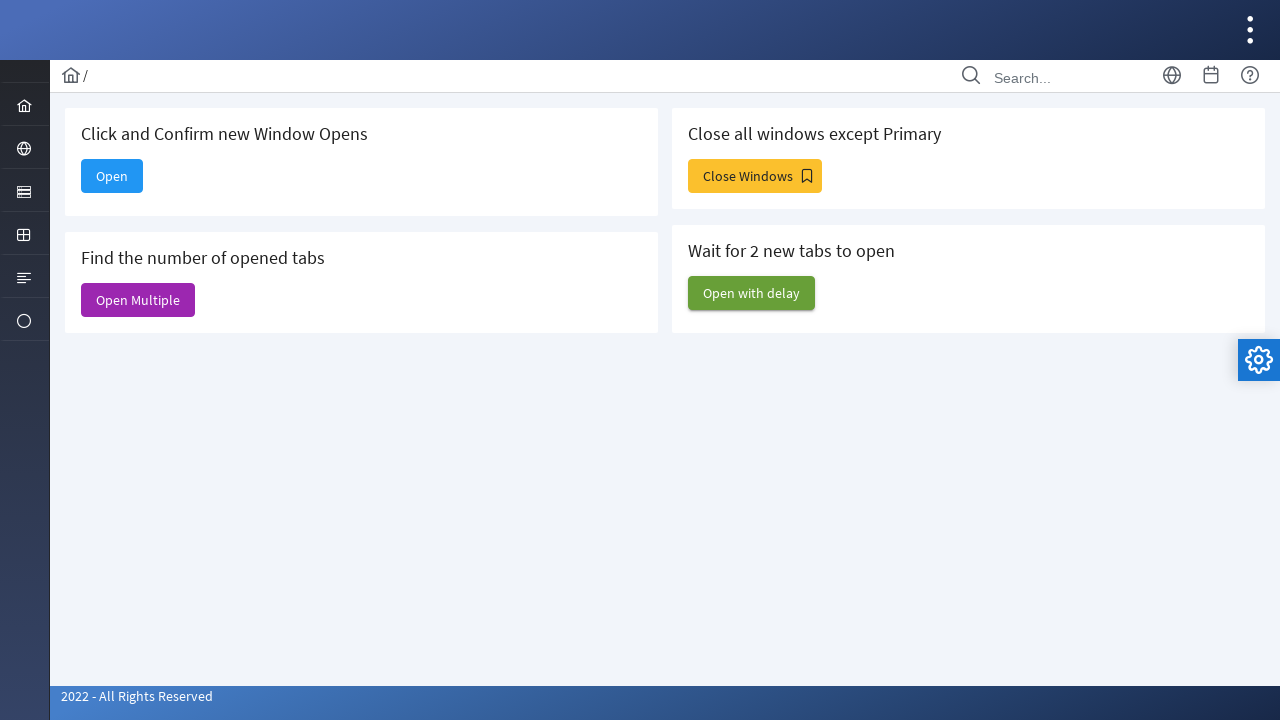

Switched back to original page and clicked Close Windows button at (755, 176) on button#j_idt88\:j_idt93
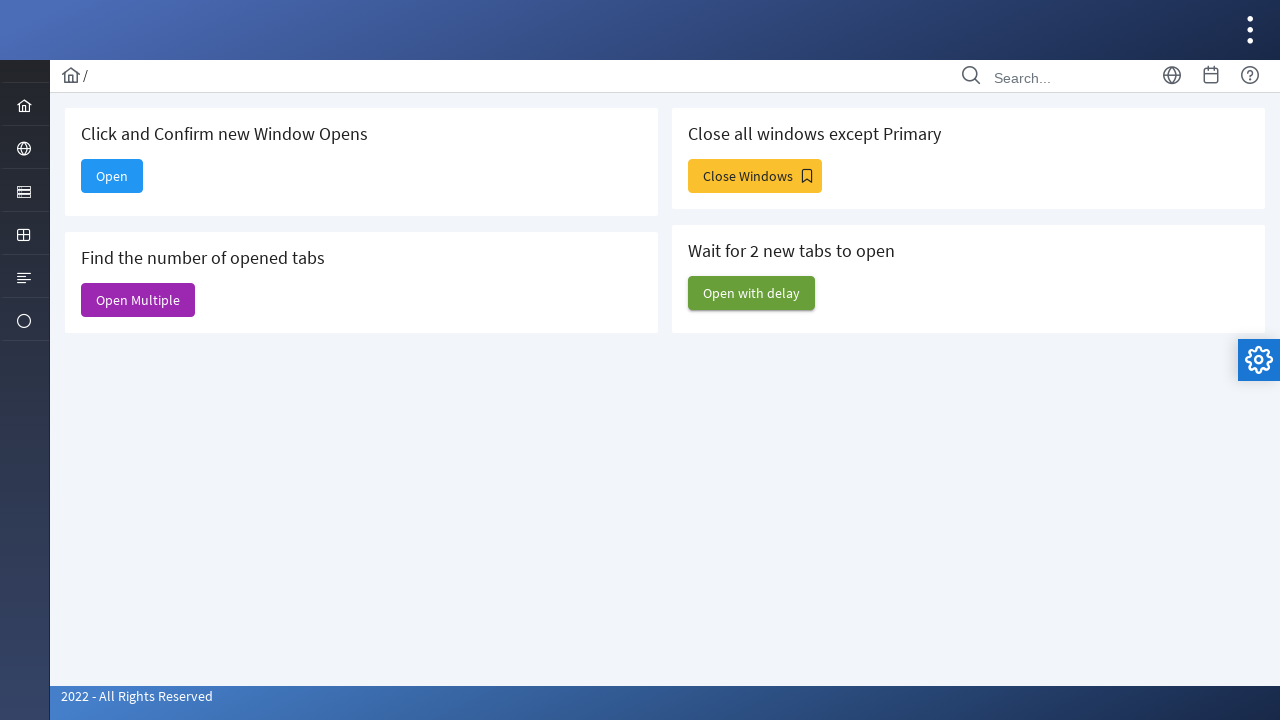

Clicked button to wait for two tabs to open and captured new tab at (752, 293) on button#j_idt88\:j_idt95
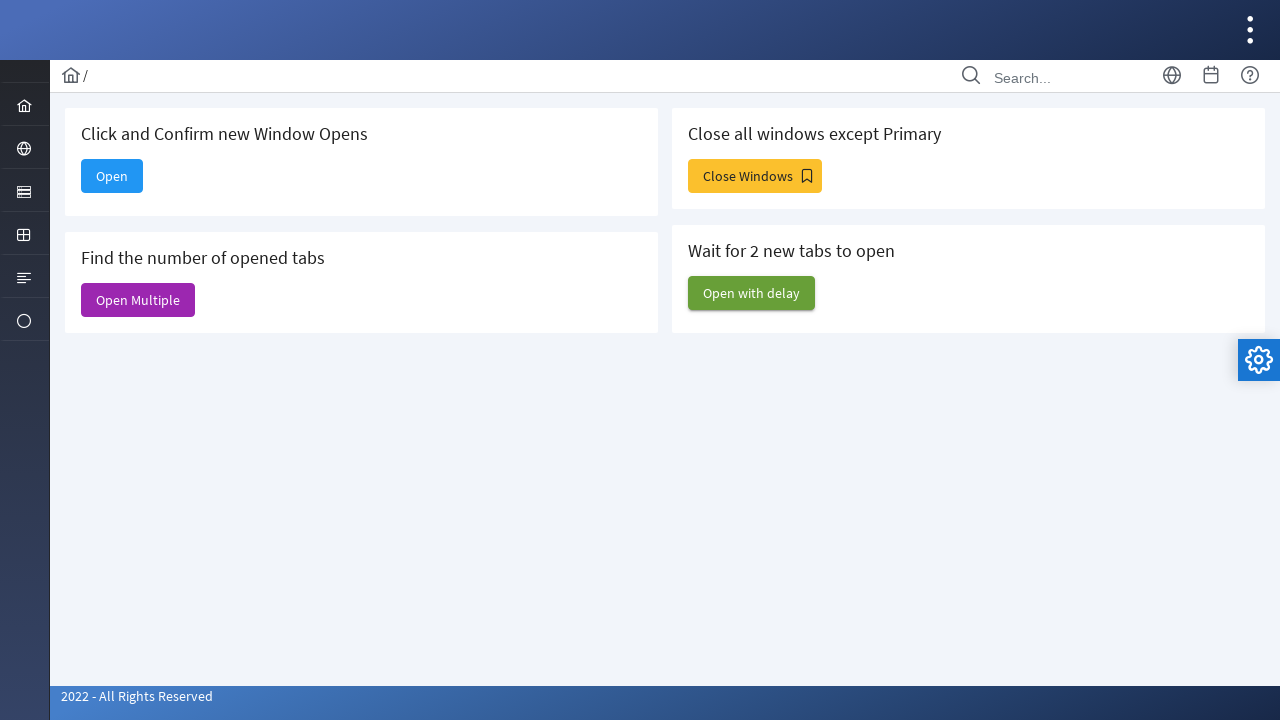

Closed opened page/tab
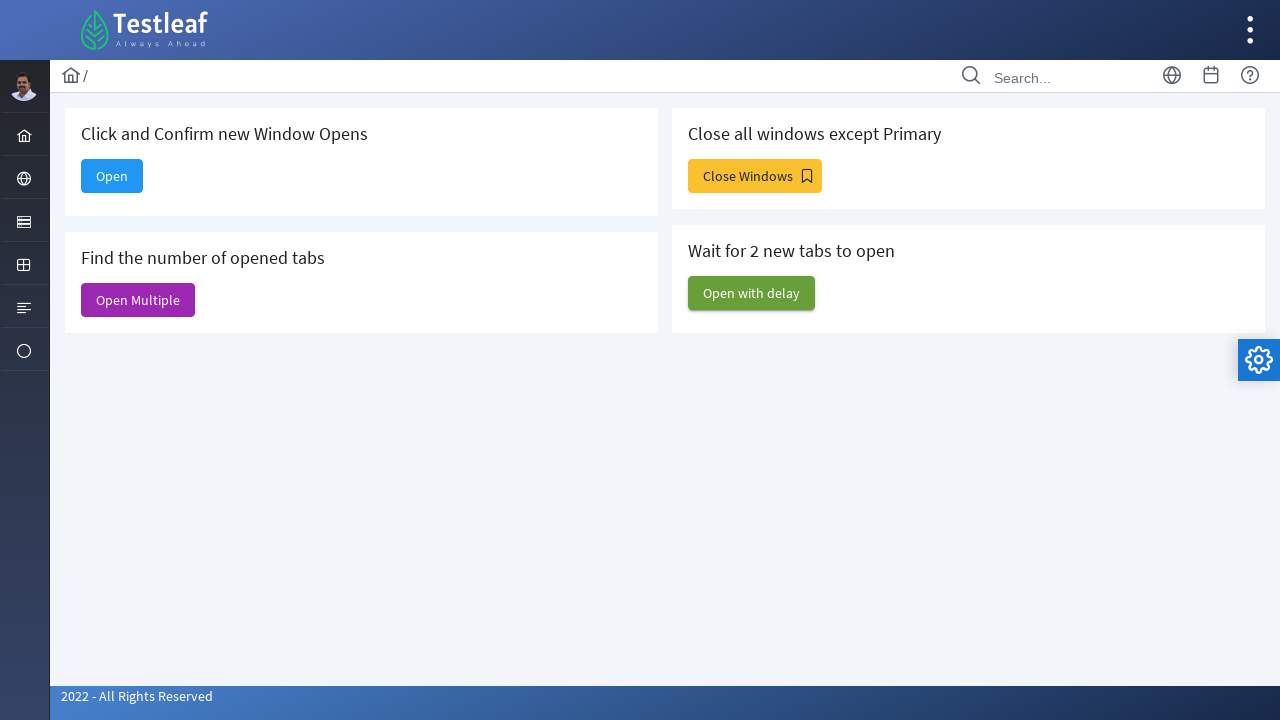

Closed opened page/tab
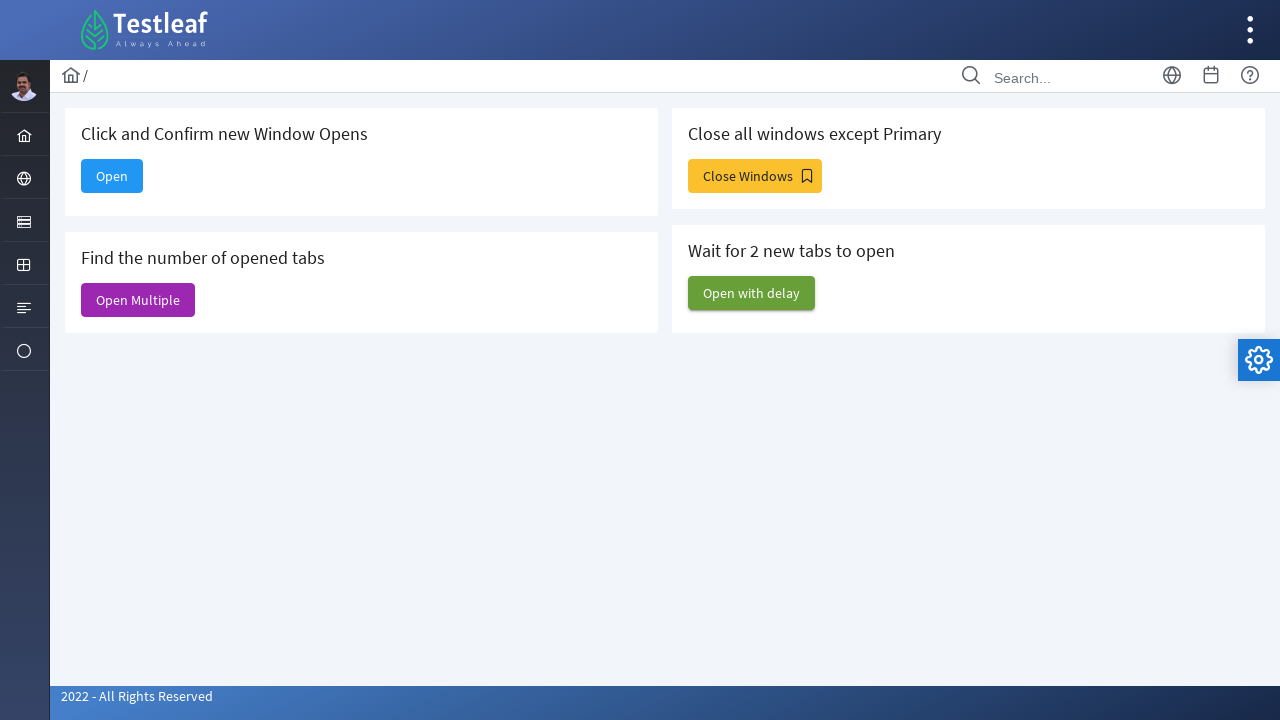

Closed opened page/tab
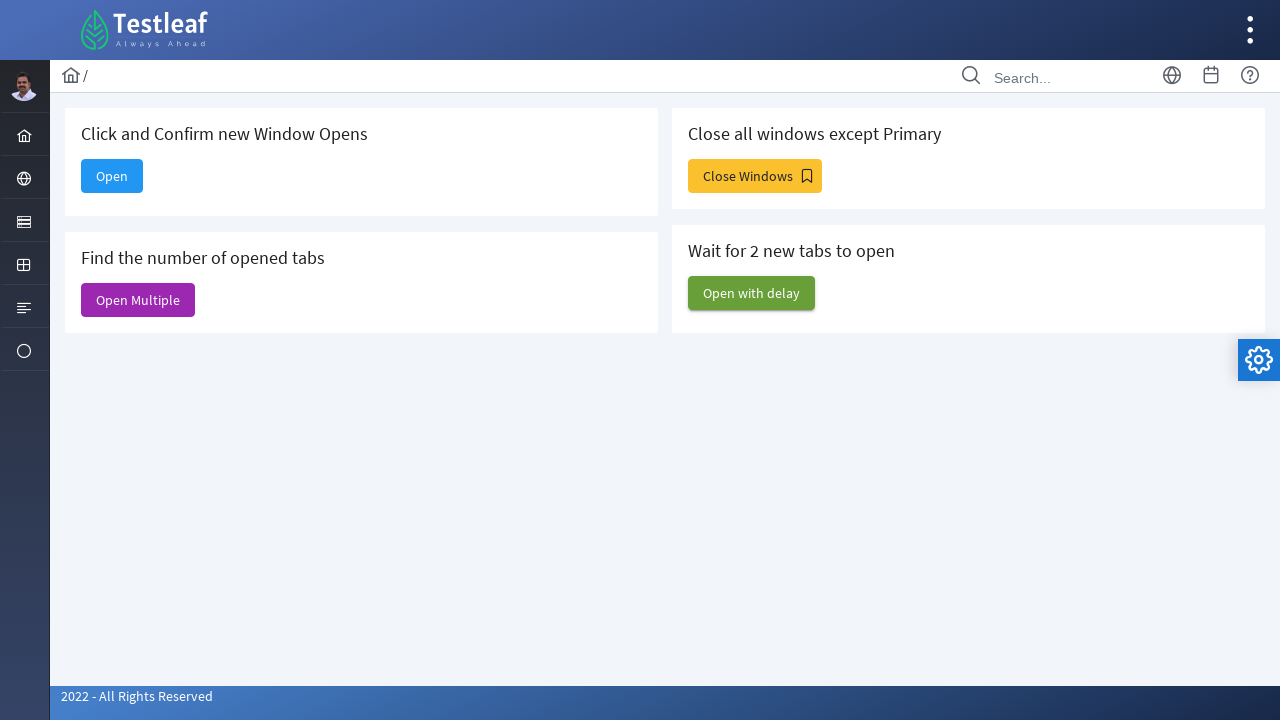

Closed opened page/tab
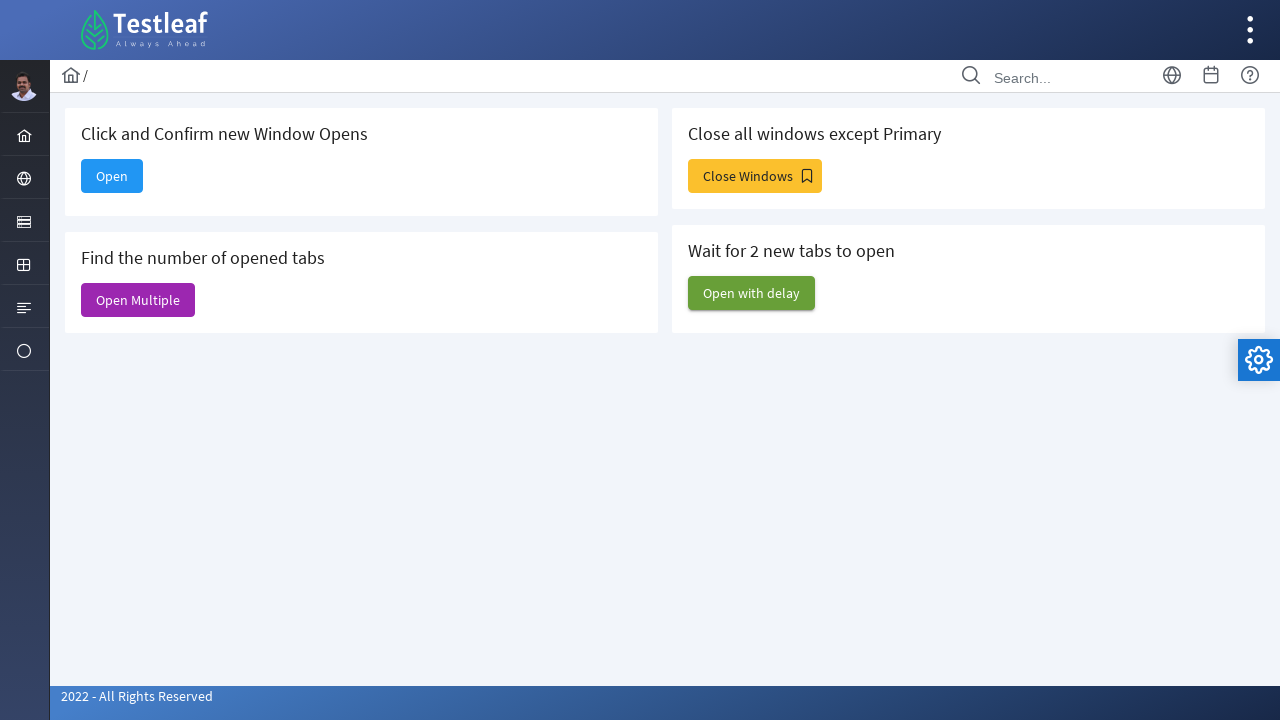

Closed opened page/tab
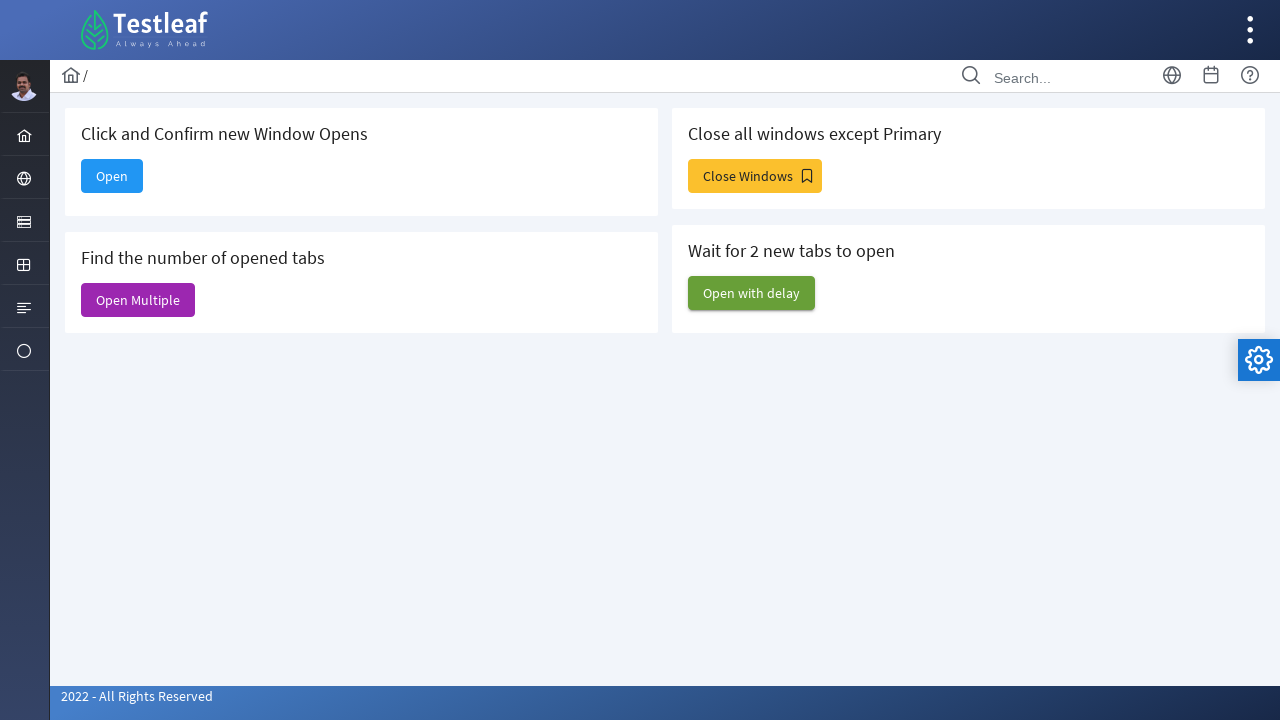

Closed opened page/tab
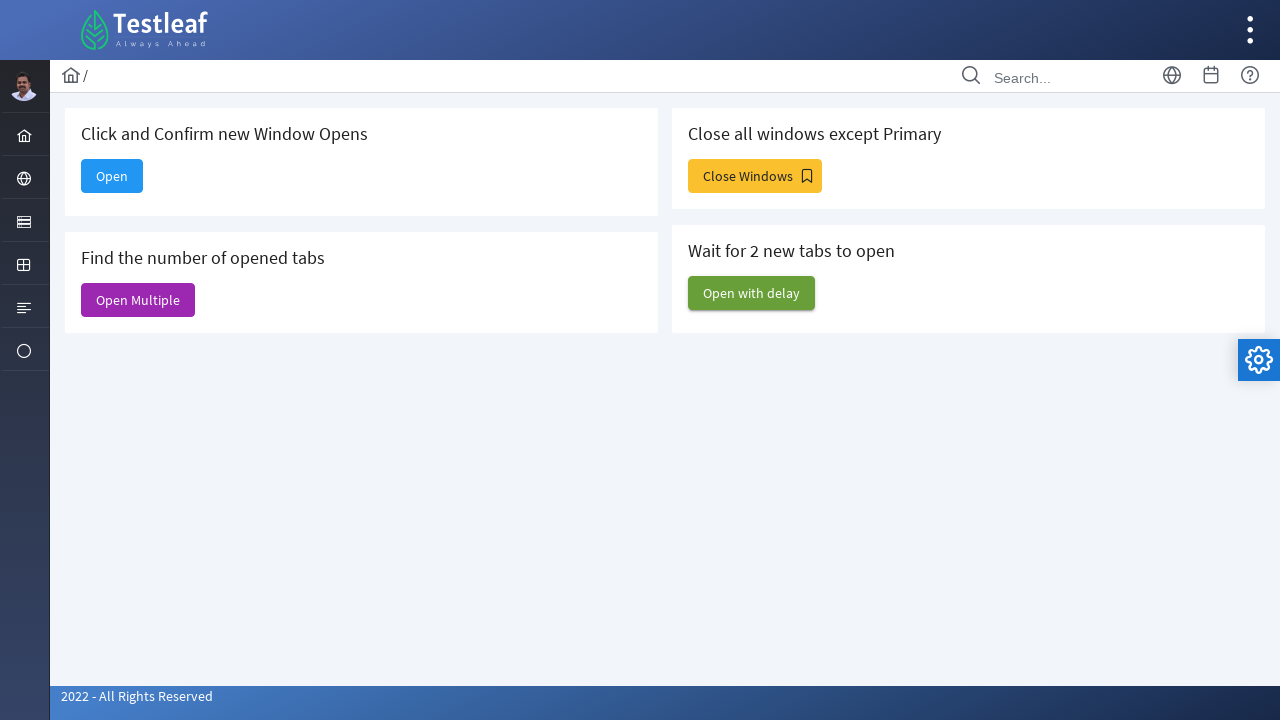

Closed opened page/tab
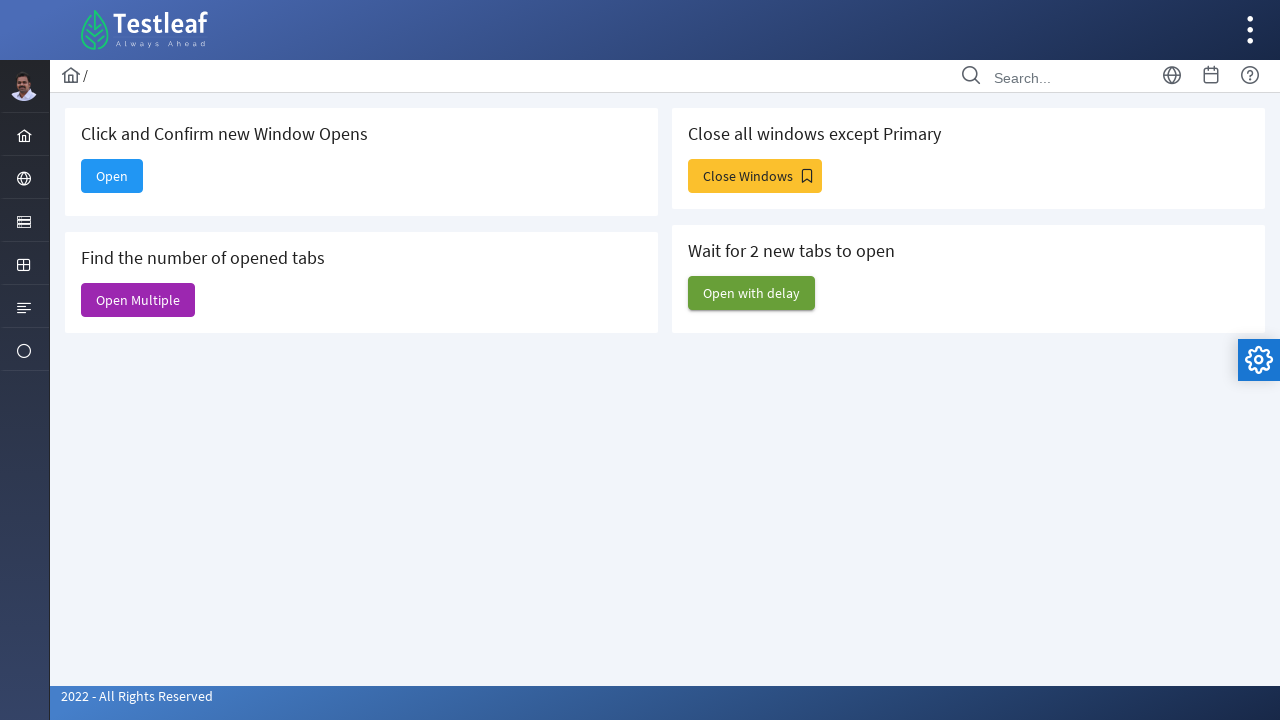

Closed opened page/tab
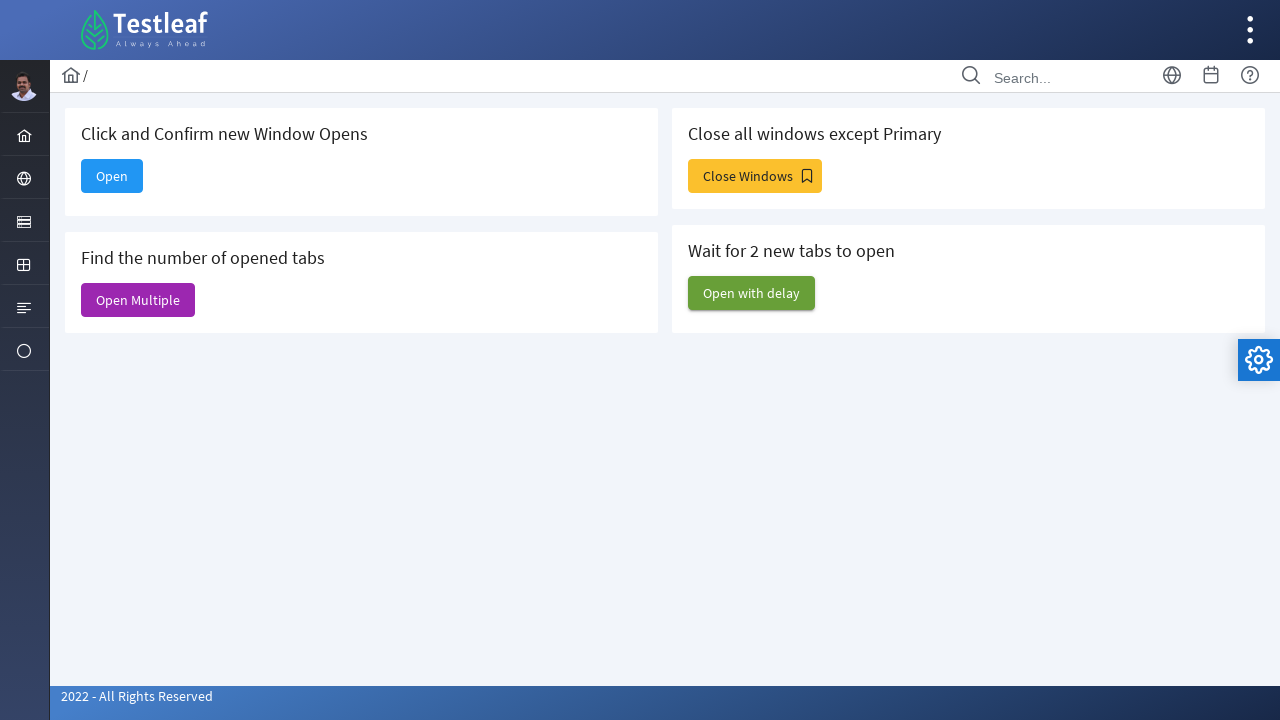

Closed opened page/tab
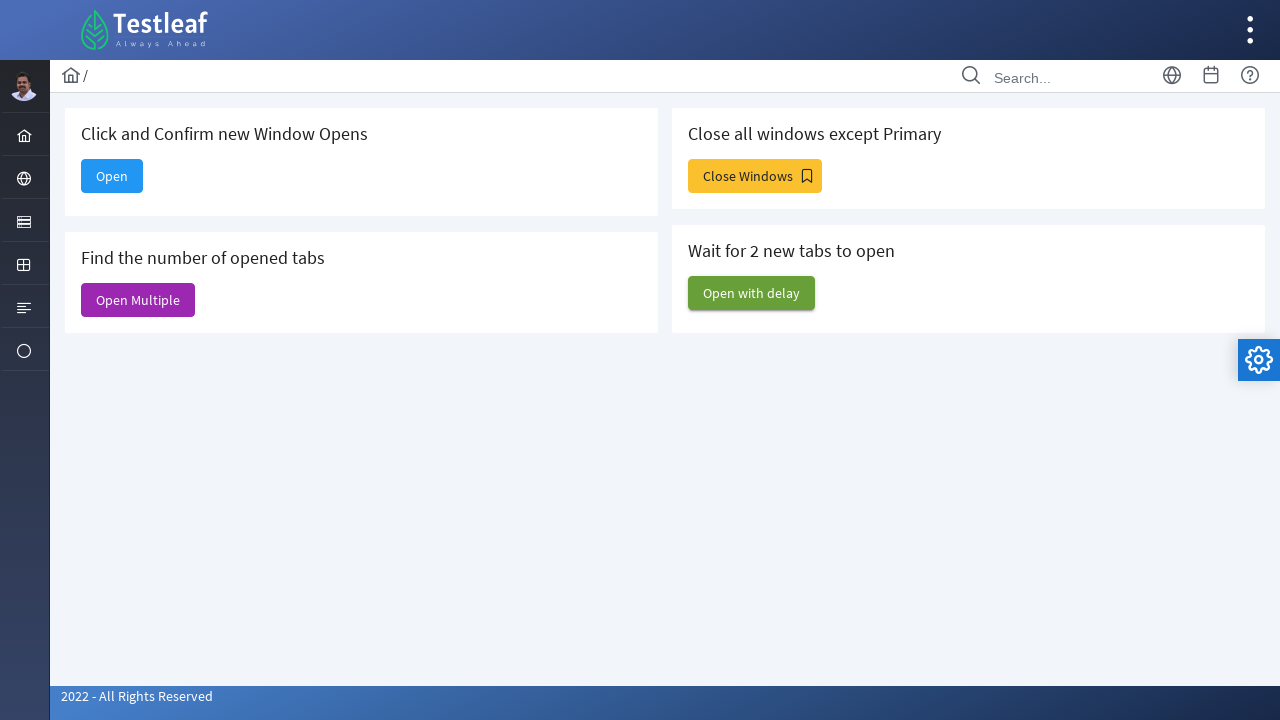

Closed opened page/tab
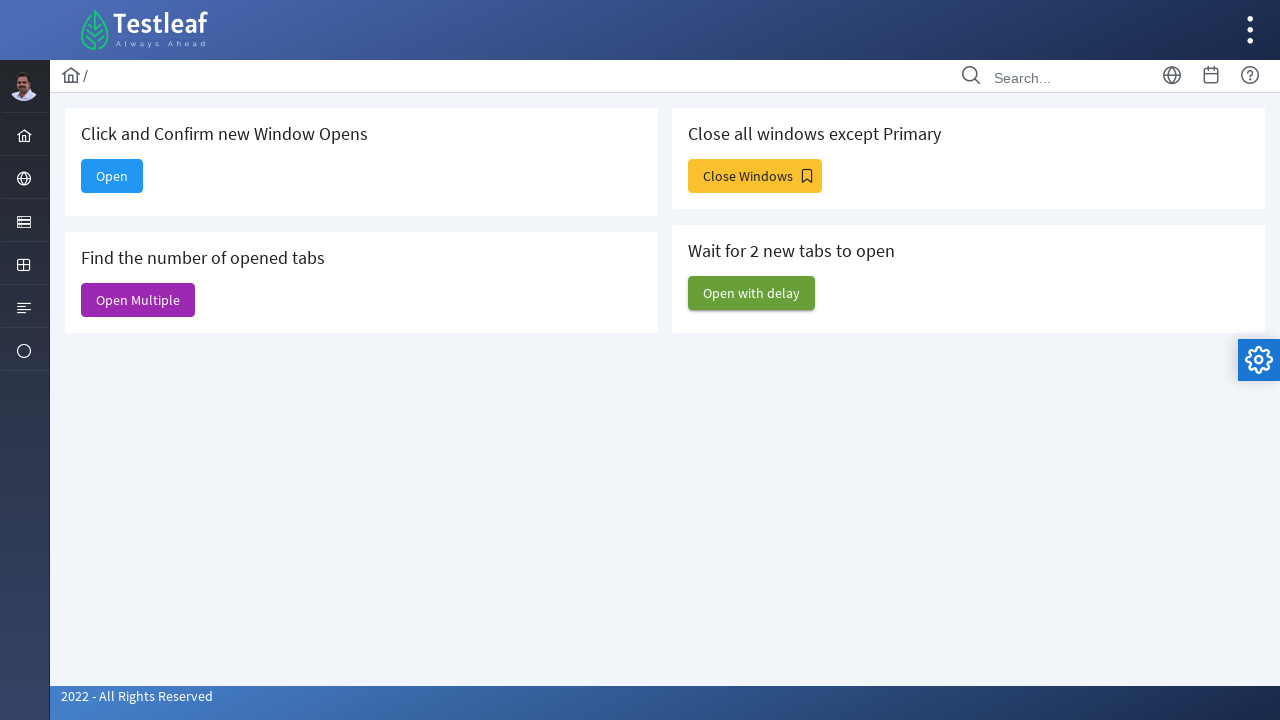

Closed opened page/tab
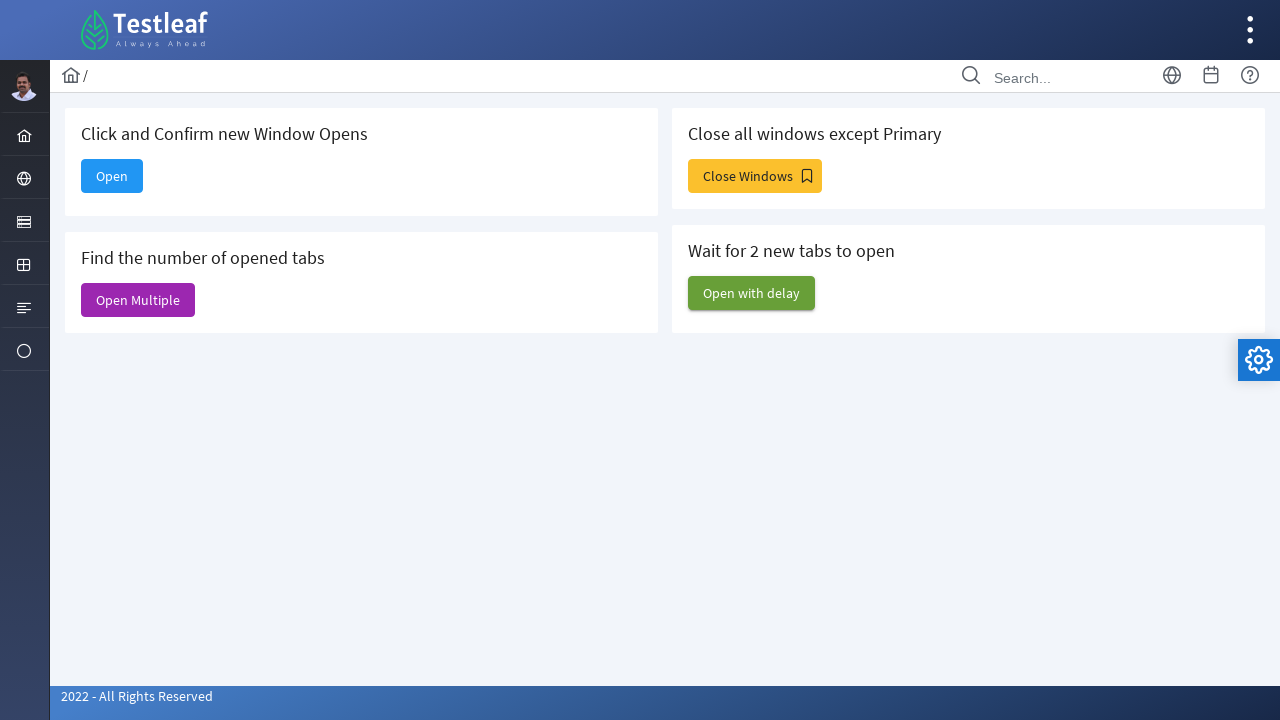

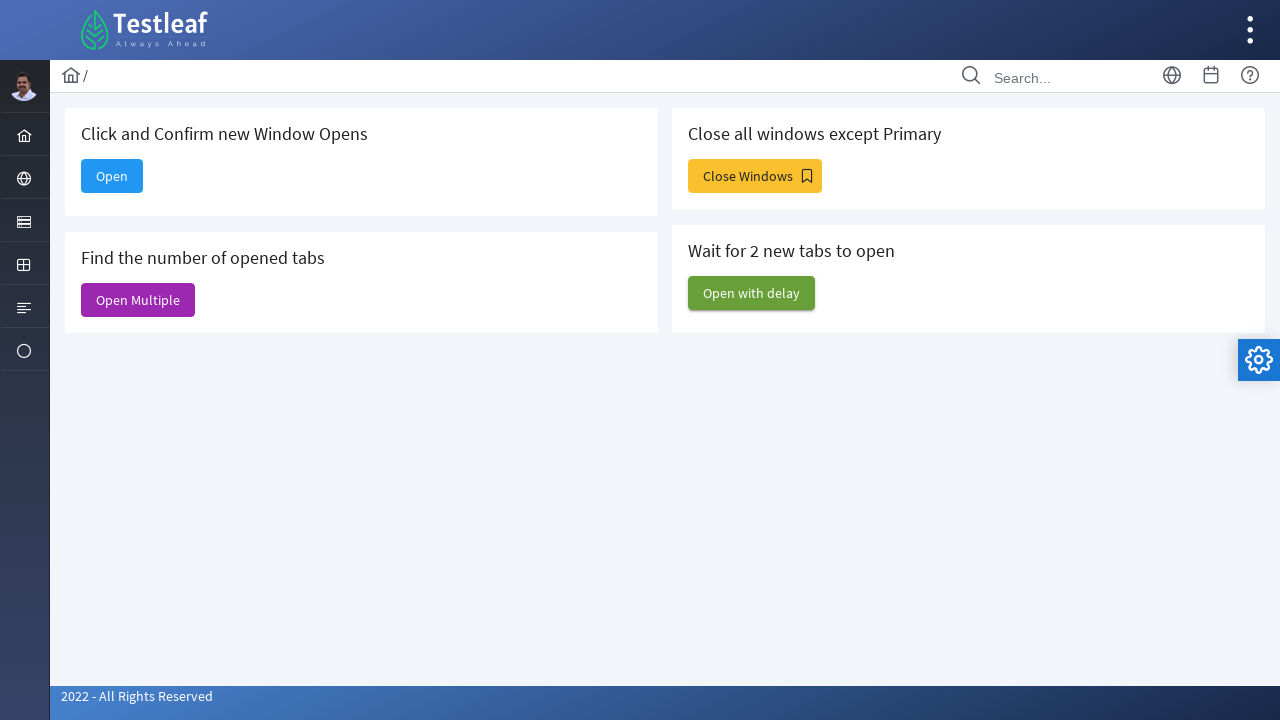